Tests various JavaScript alert interactions including accepting a simple alert, waiting for a timed alert, dismissing a confirmation dialog, and entering text in a prompt dialog

Starting URL: https://demoqa.com/alerts

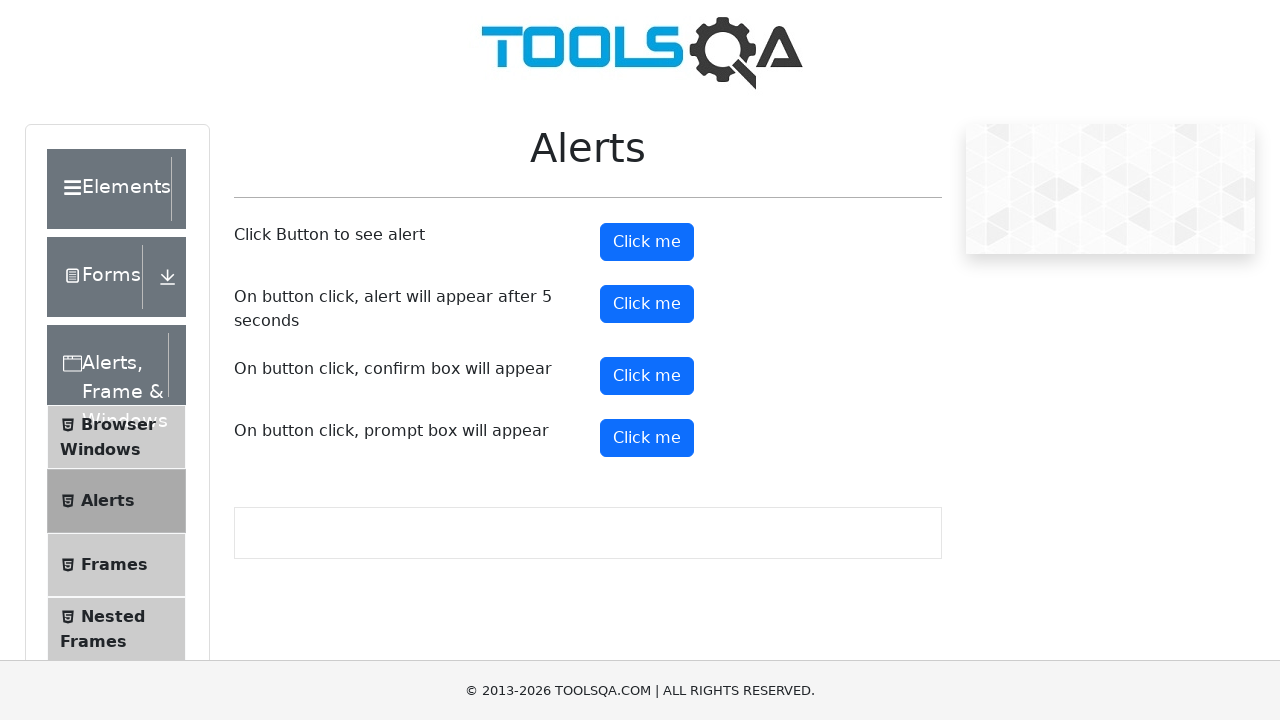

Clicked alert button to trigger simple alert at (647, 242) on #alertButton
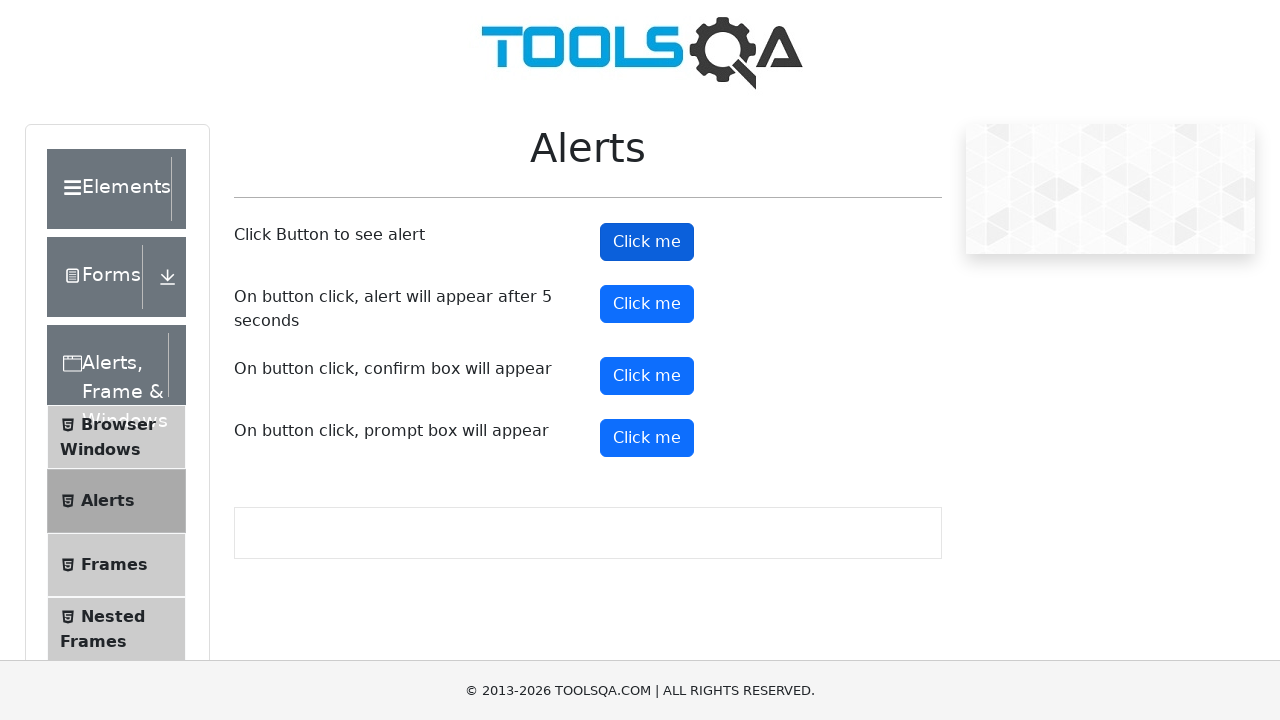

Clicked alert button and accepted the dialog at (647, 242) on #alertButton
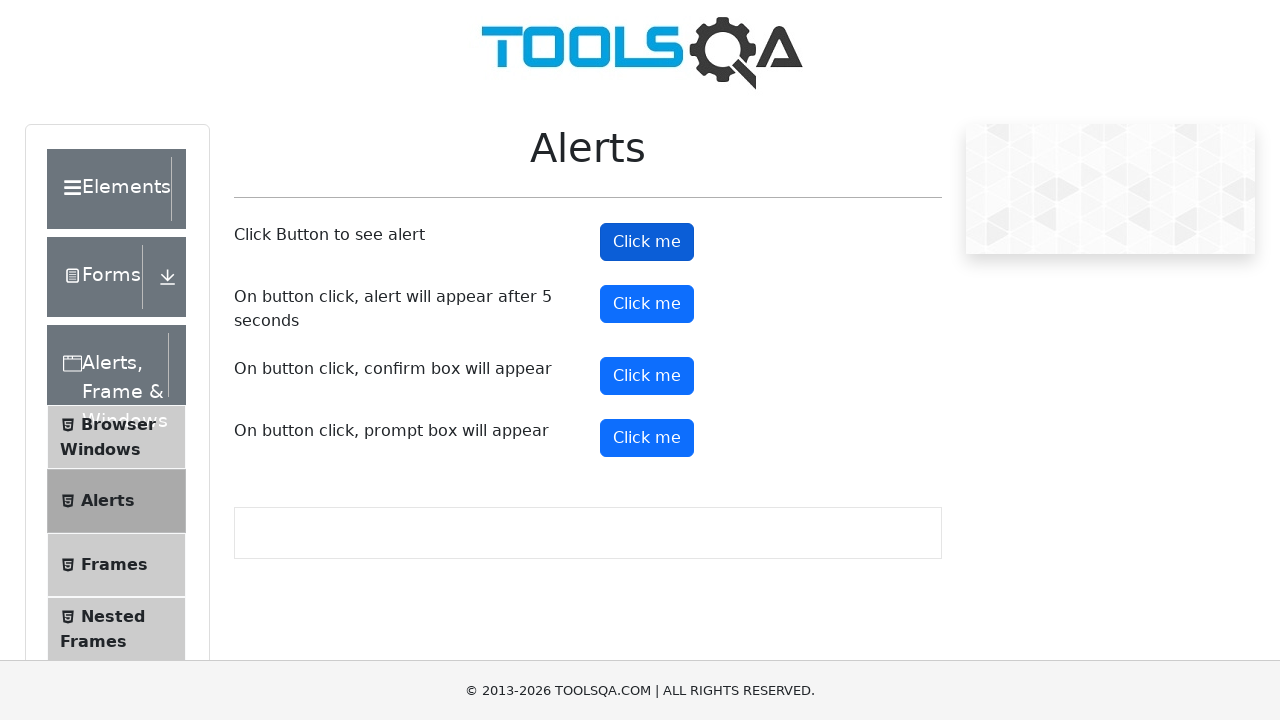

Clicked timer alert button at (647, 304) on #timerAlertButton
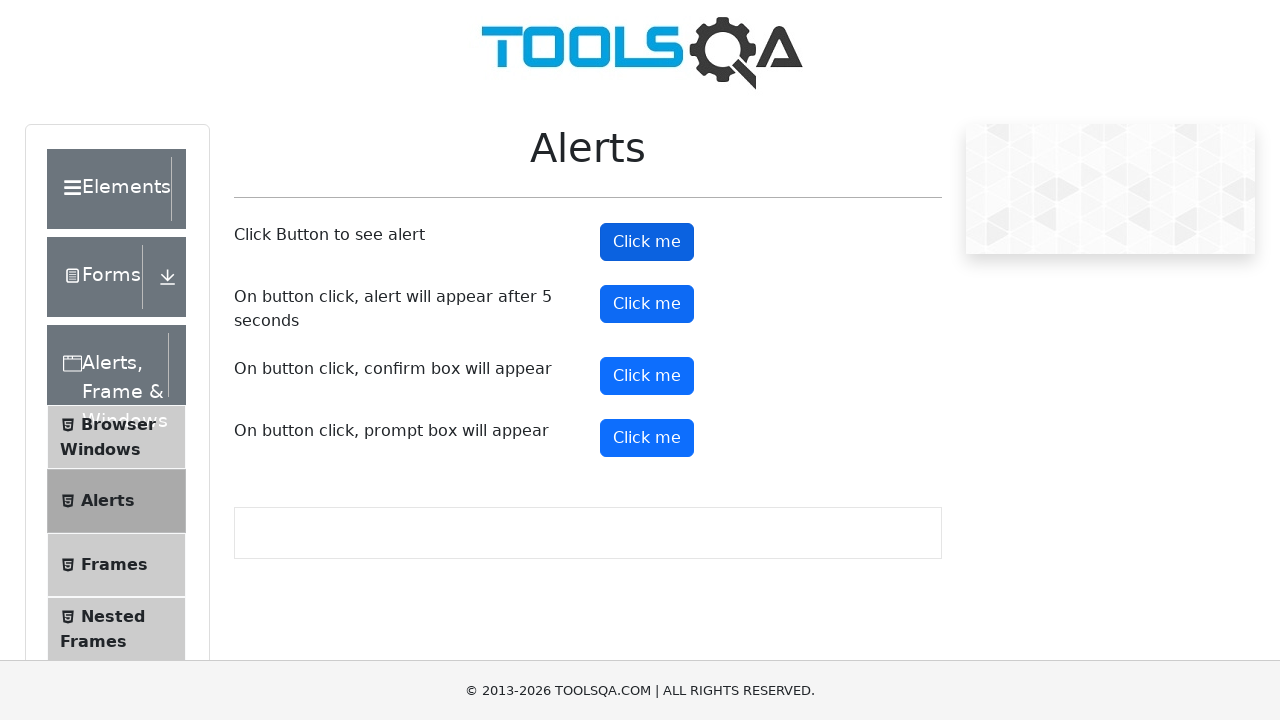

Waited 5 seconds for timed alert to appear
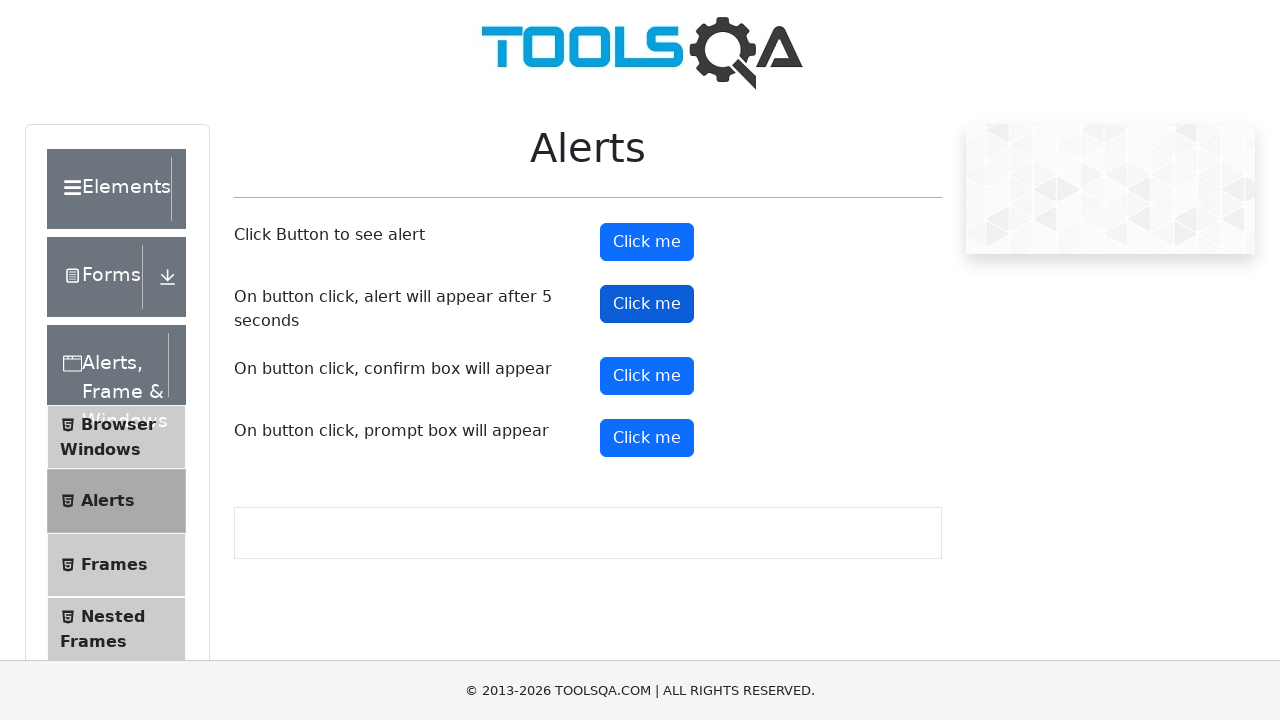

Clicked confirmation button at (647, 376) on #confirmButton
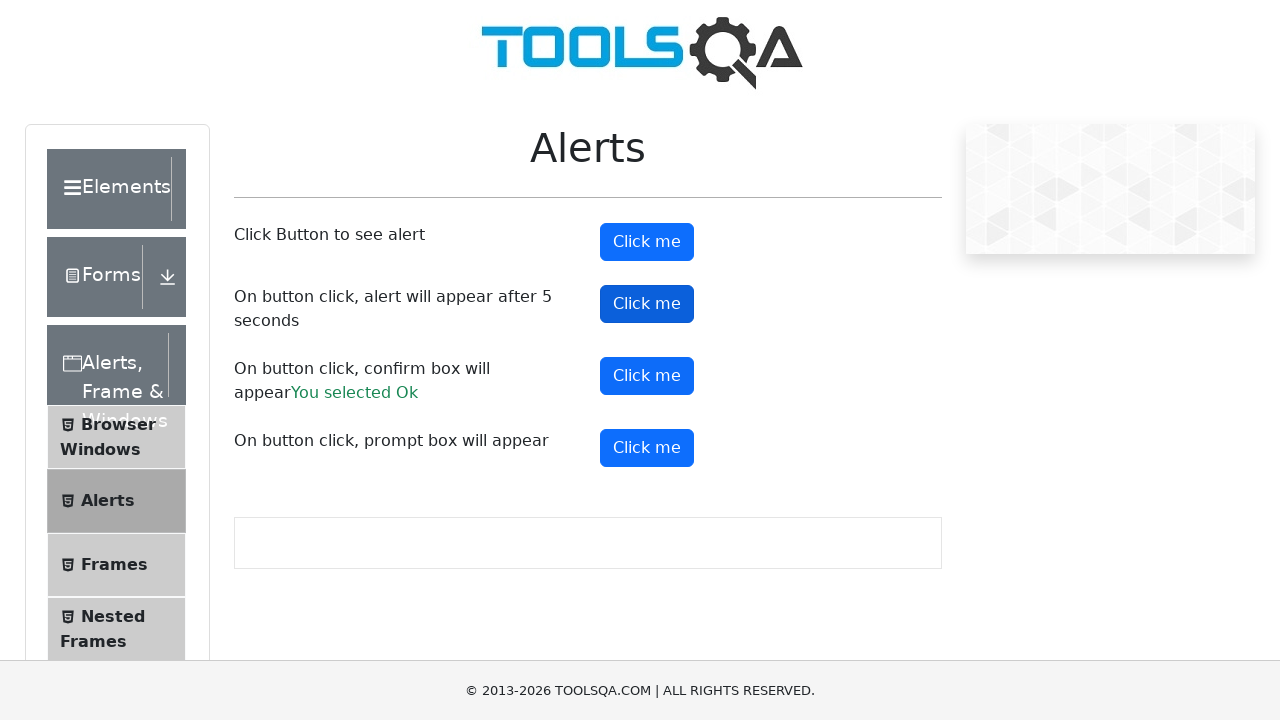

Clicked confirmation button and dismissed the dialog at (647, 376) on #confirmButton
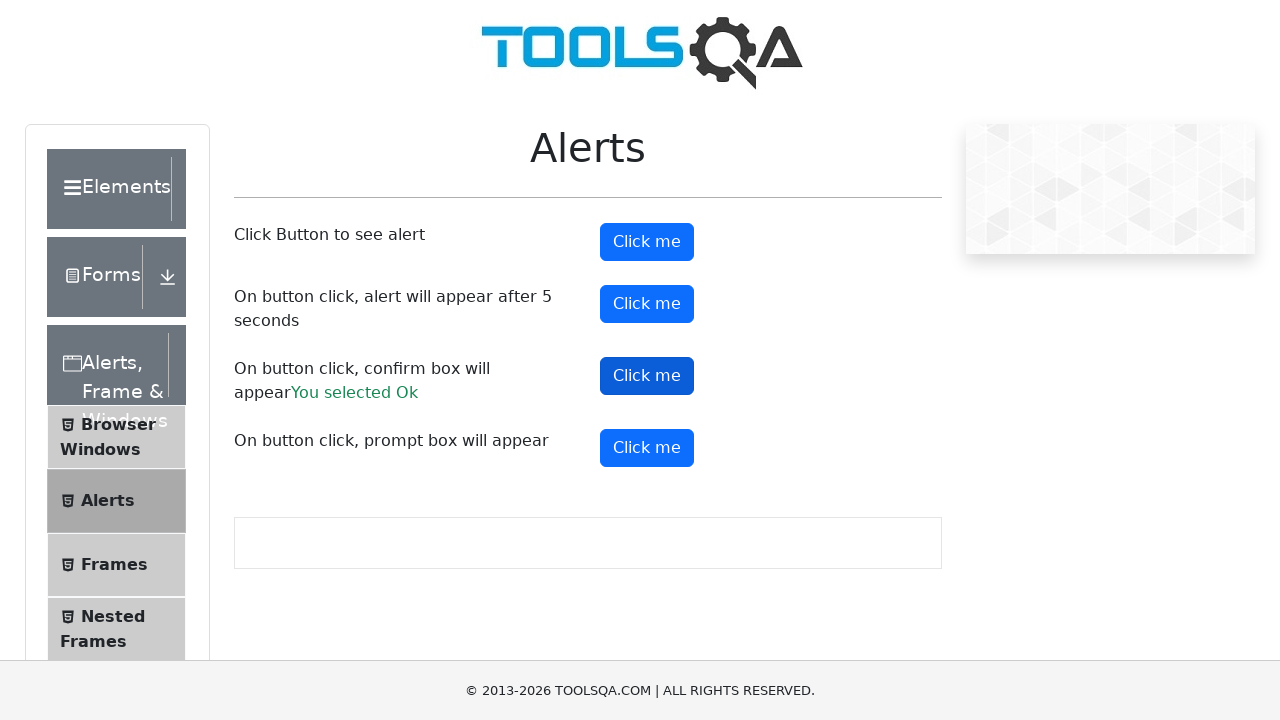

Clicked prompt button and entered 'John Doe' in the prompt dialog at (647, 448) on #promtButton
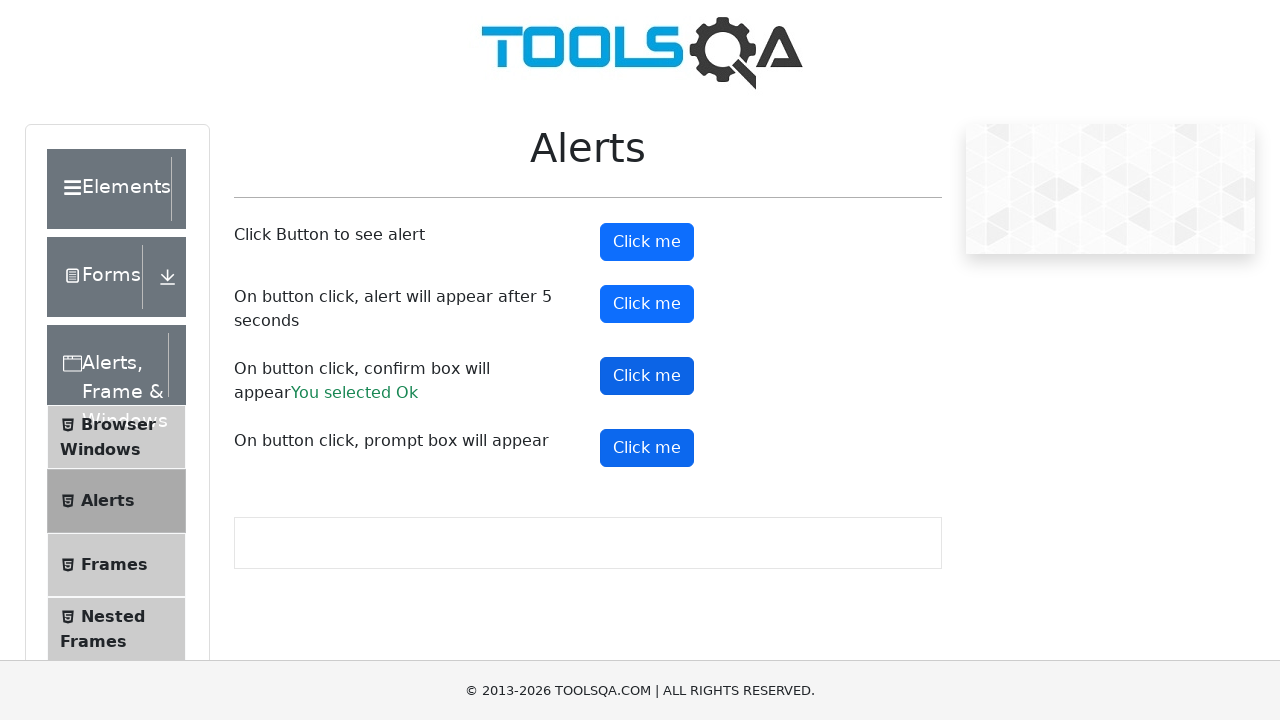

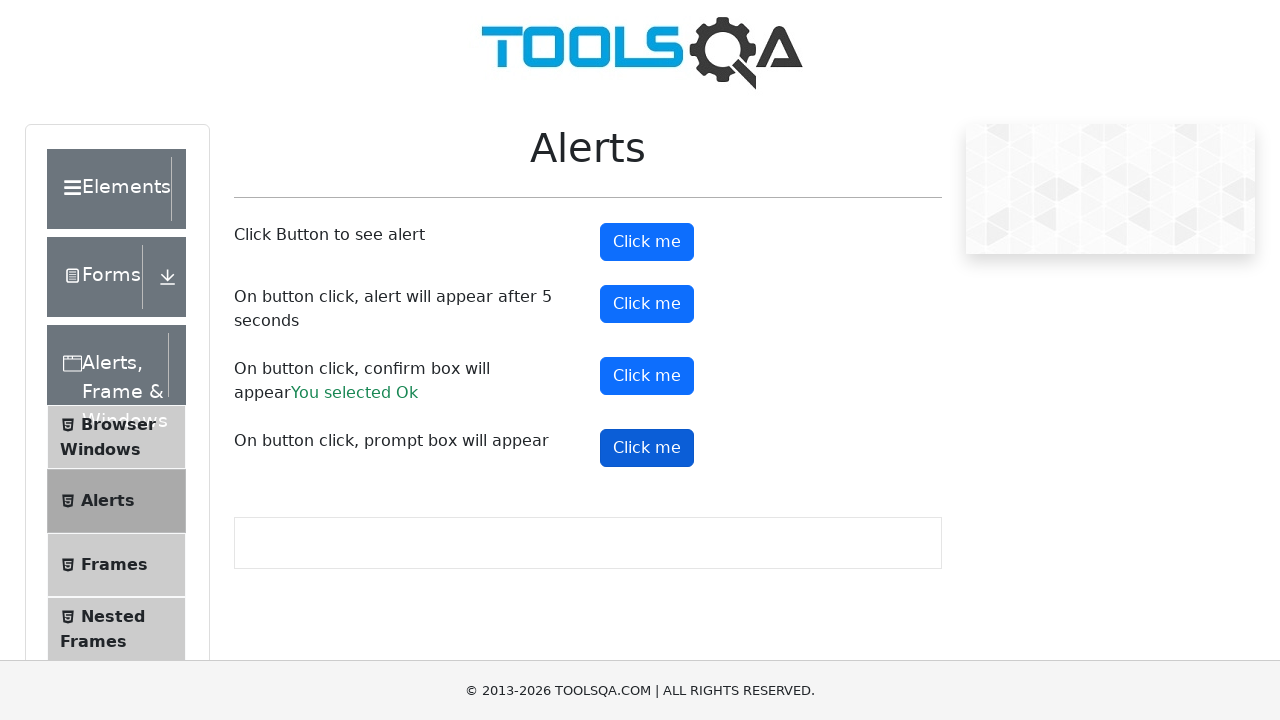